Verifies the footer link points to the correct Elemental Selenium URL

Starting URL: https://the-internet.herokuapp.com

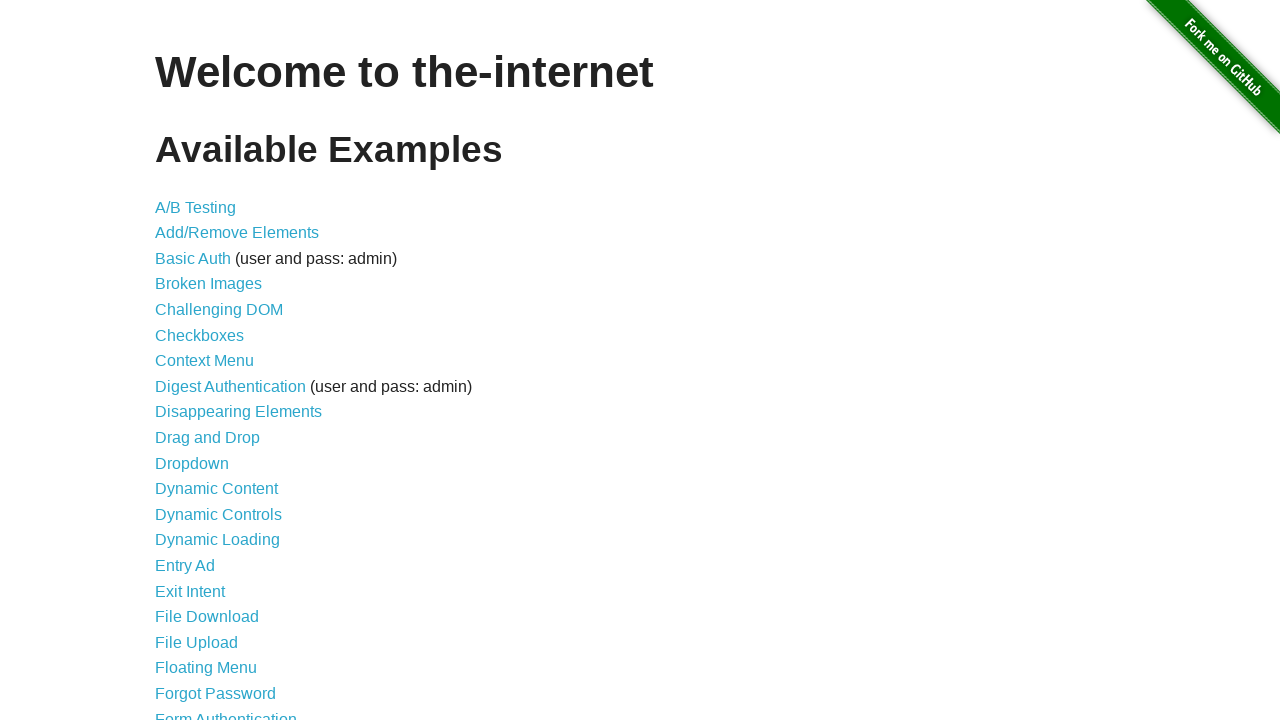

Clicked on status codes link at (203, 600) on a[href="/status_codes"]
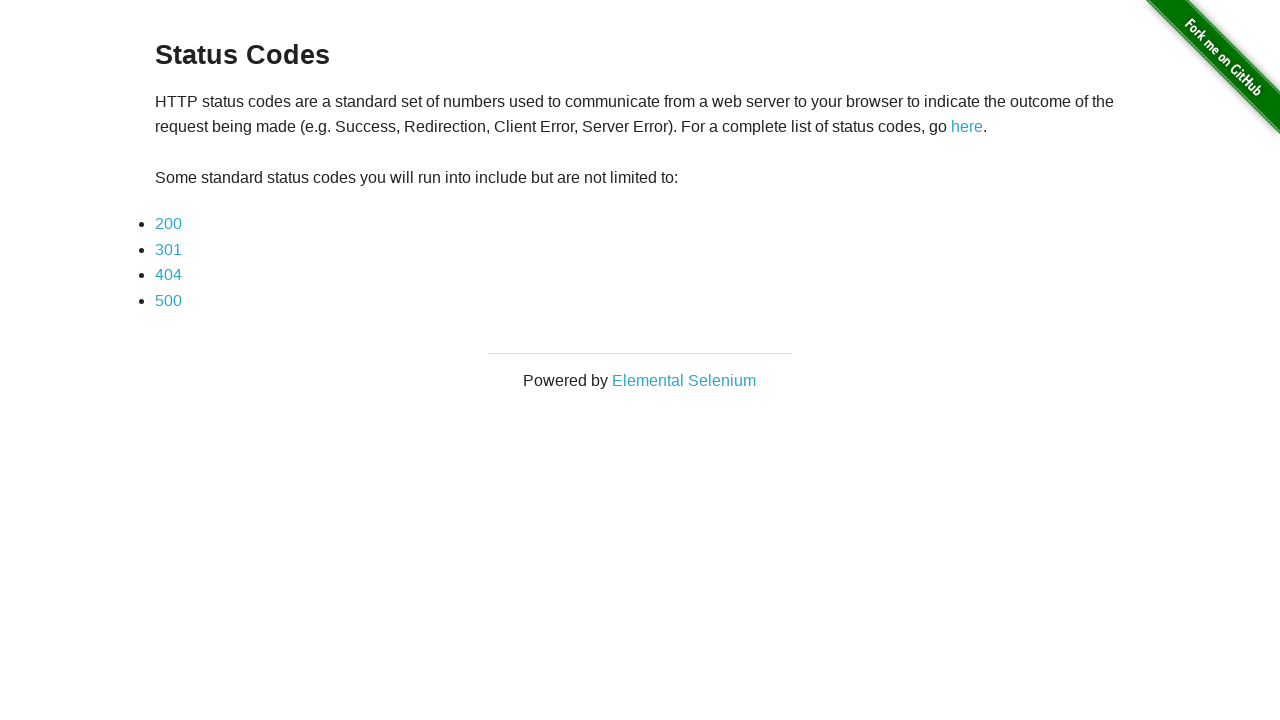

Waited for network idle after navigating to status codes page
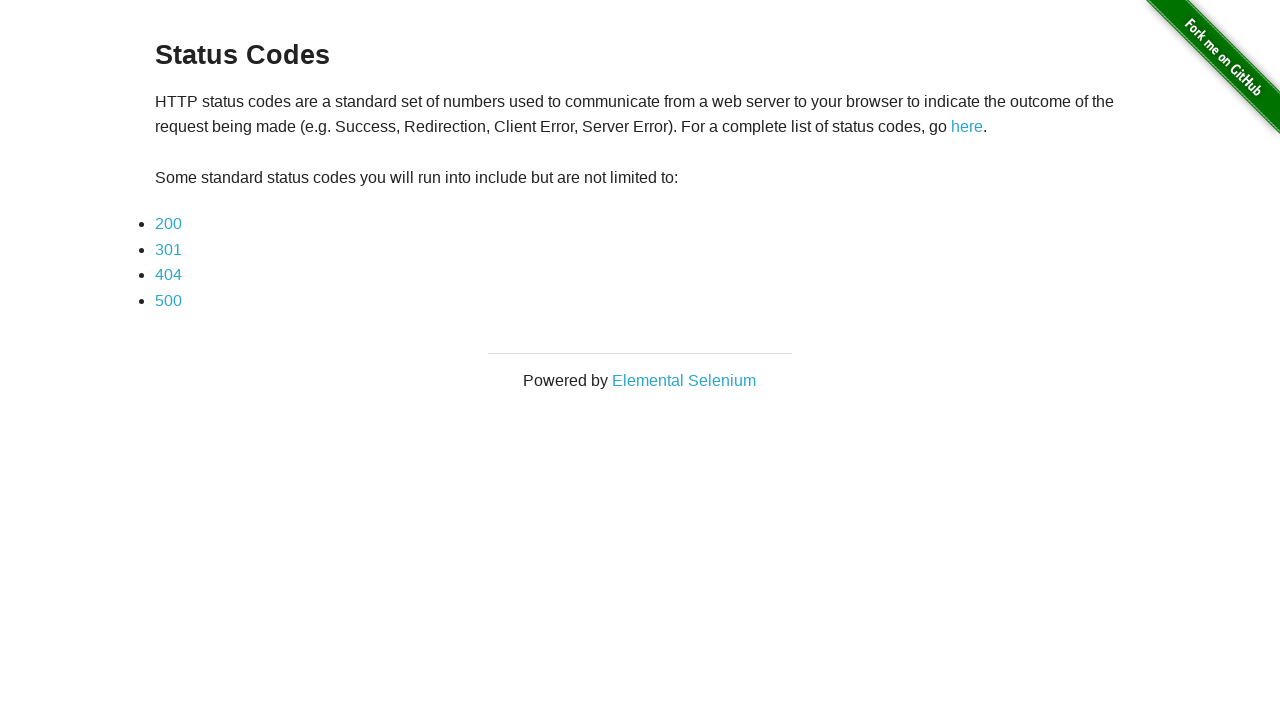

Retrieved footer link href attribute
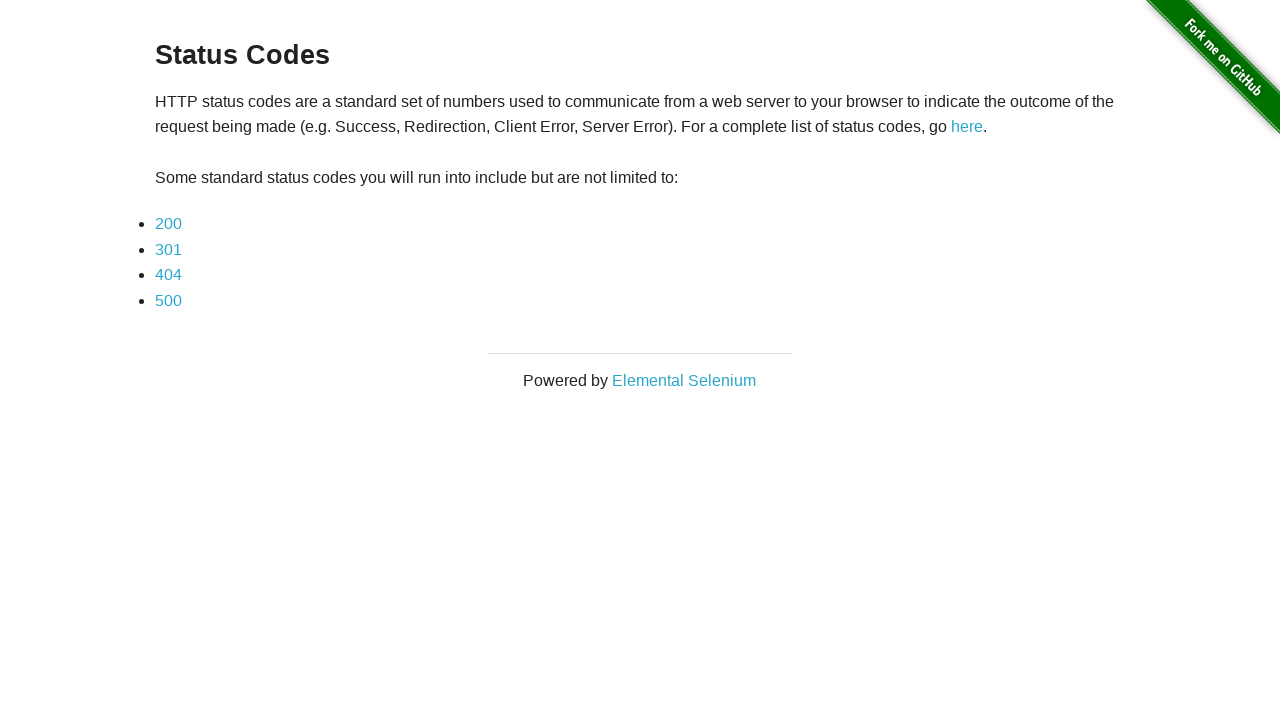

Verified footer link points to correct Elemental Selenium URL (http://elementalselenium.com/)
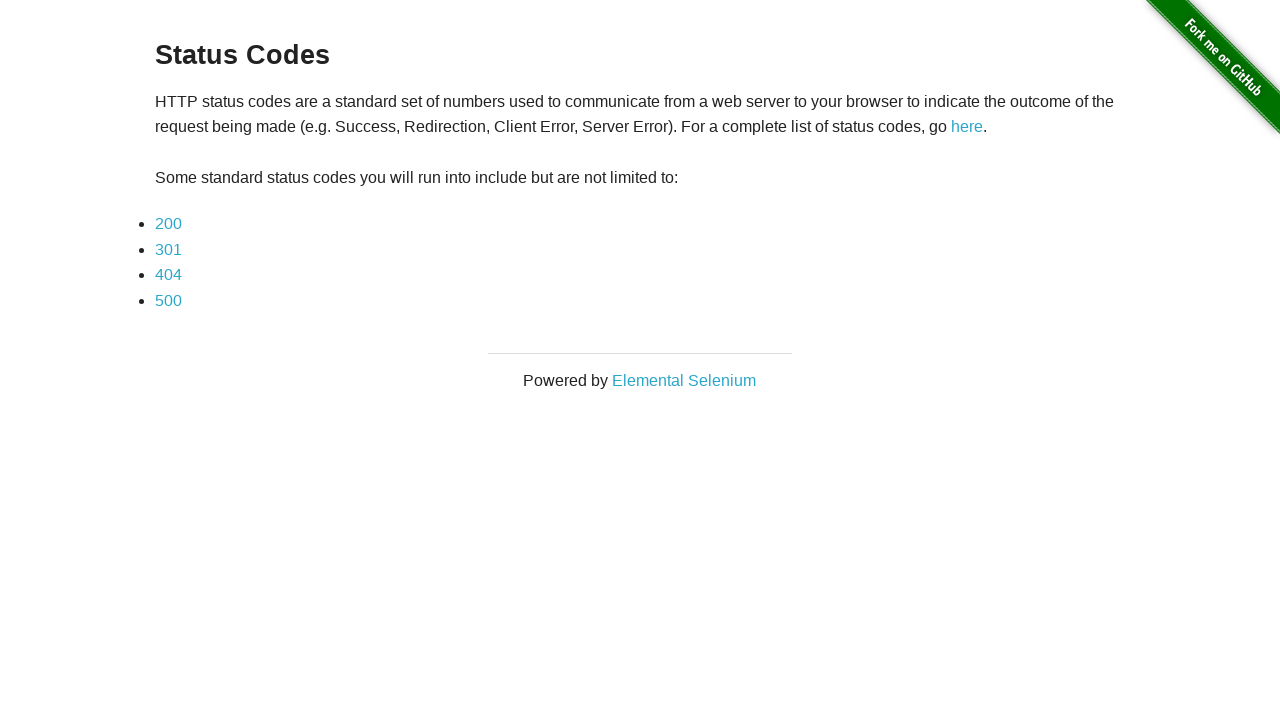

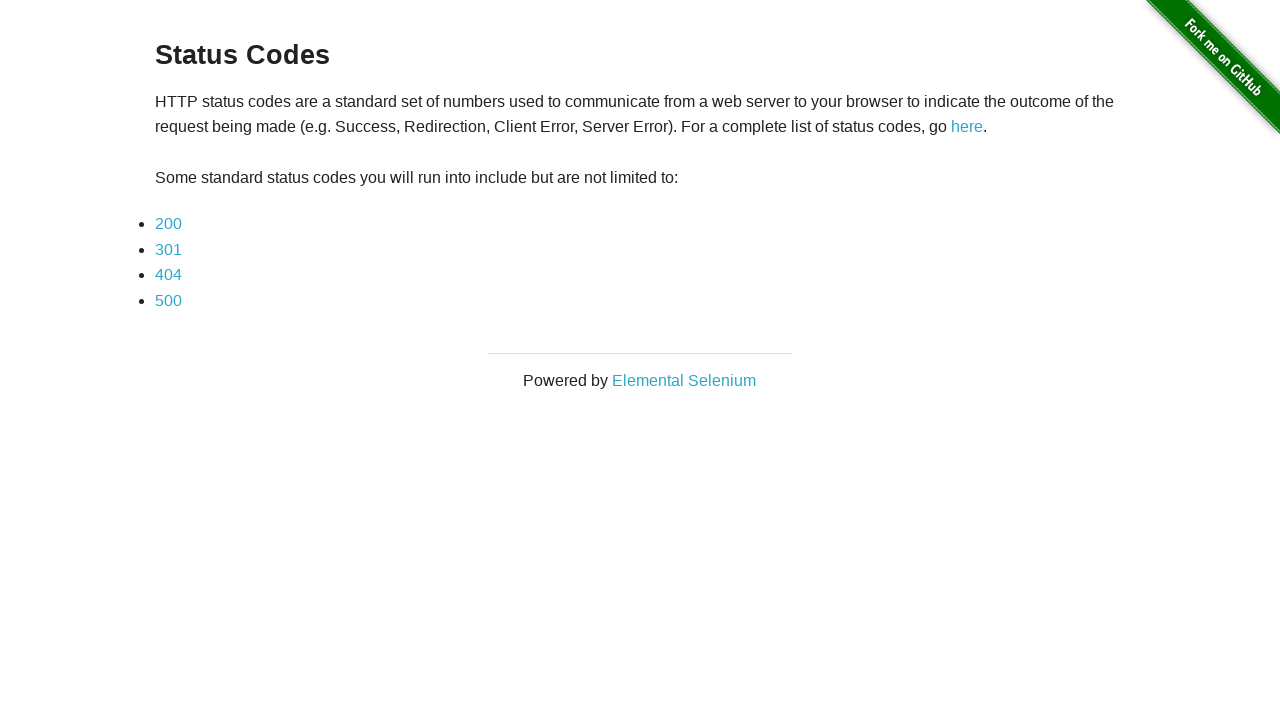